Tests that edits are cancelled when pressing Escape key

Starting URL: https://demo.playwright.dev/todomvc

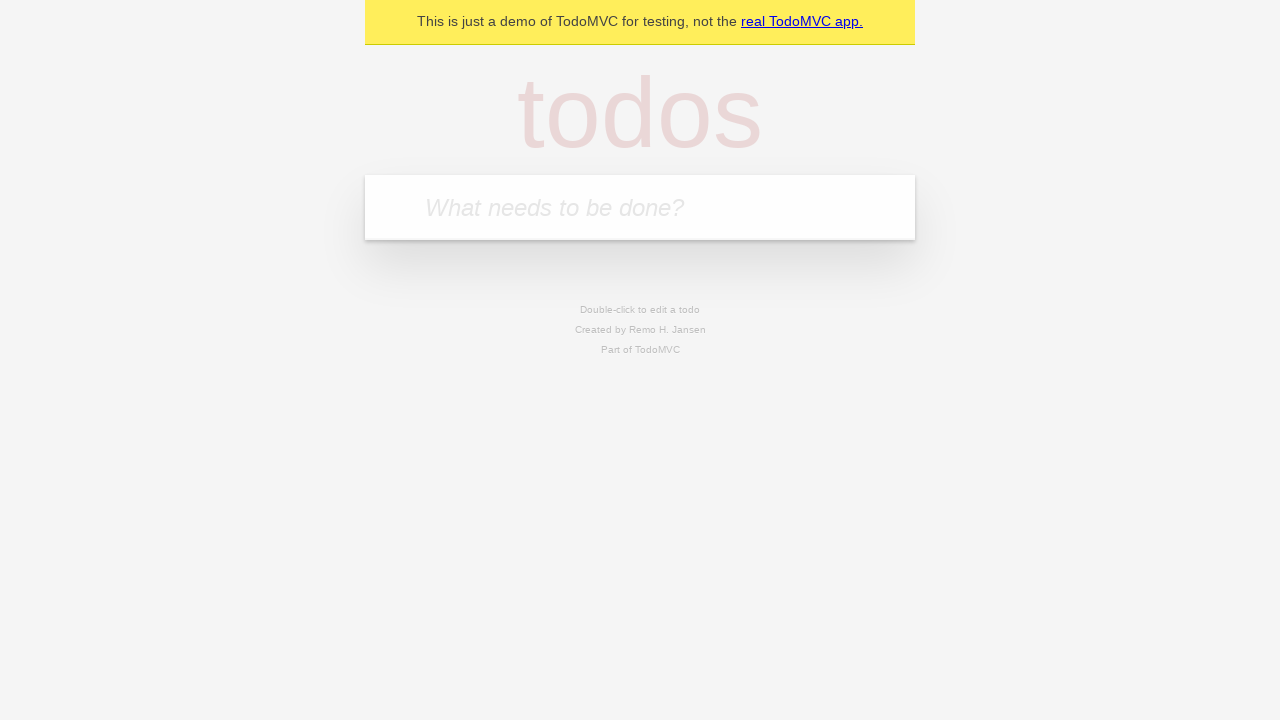

Filled new todo input with 'buy some cheese' on .new-todo
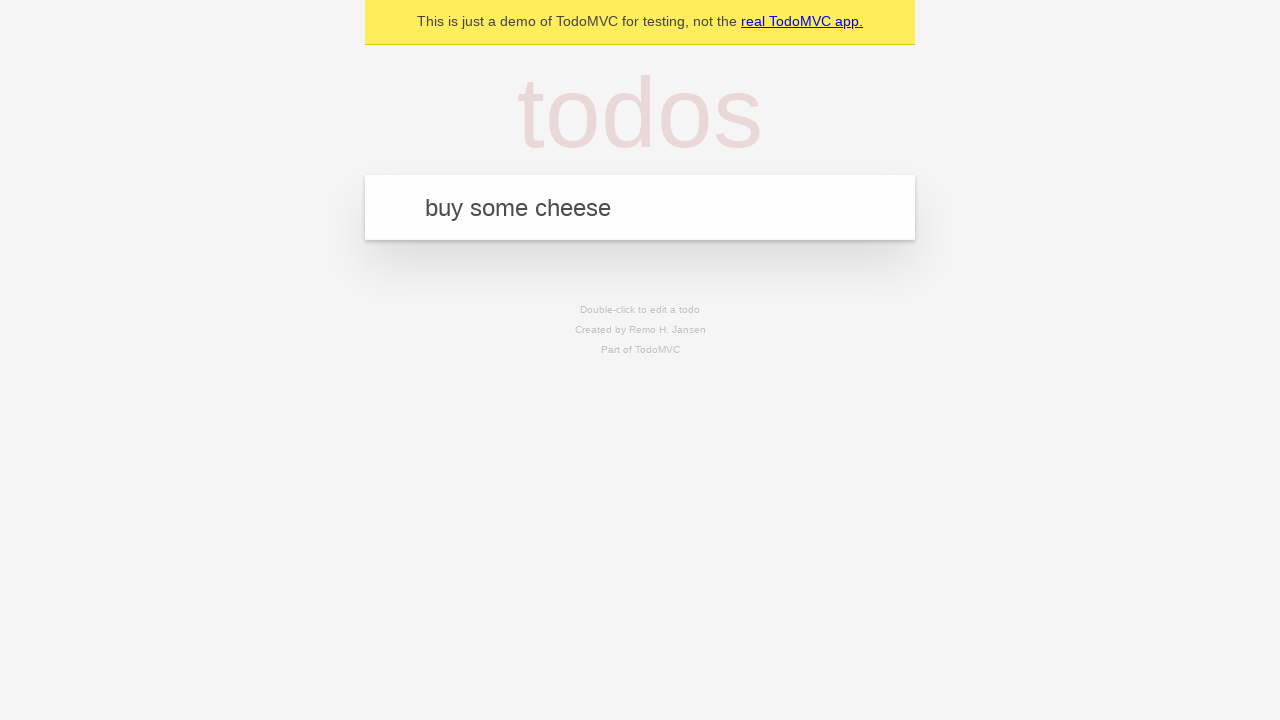

Pressed Enter to create first todo on .new-todo
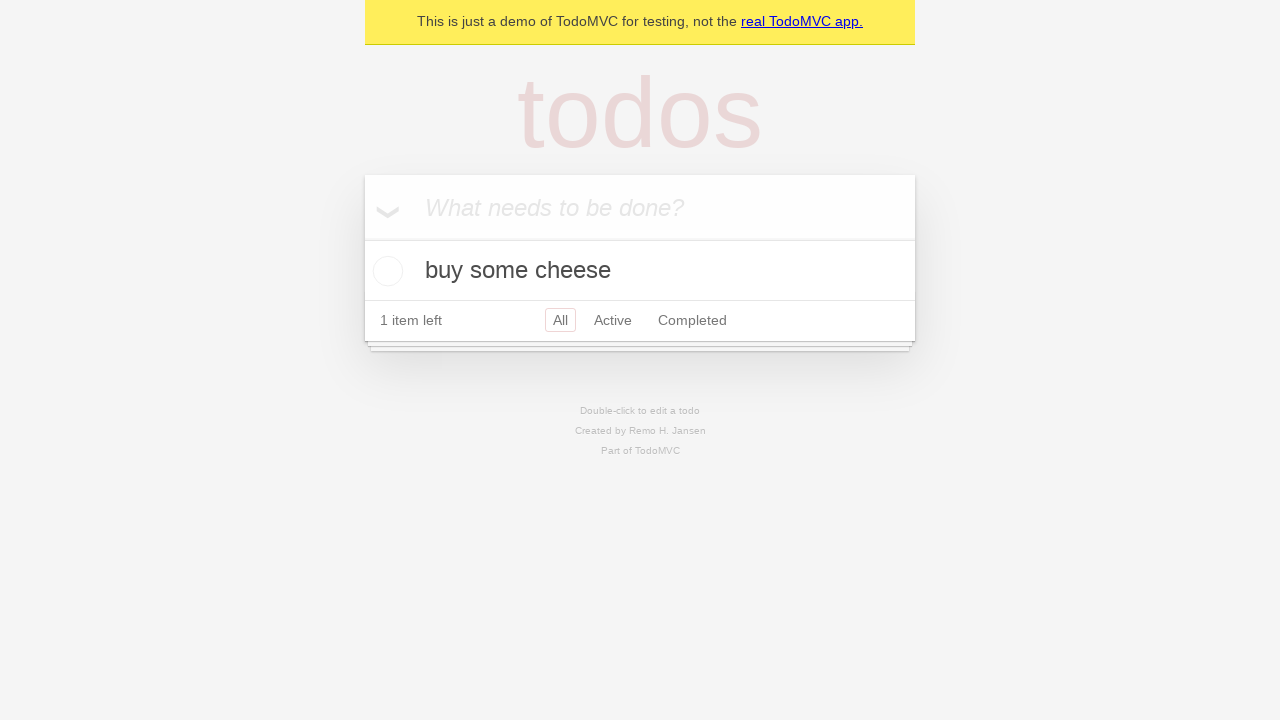

Filled new todo input with 'feed the cat' on .new-todo
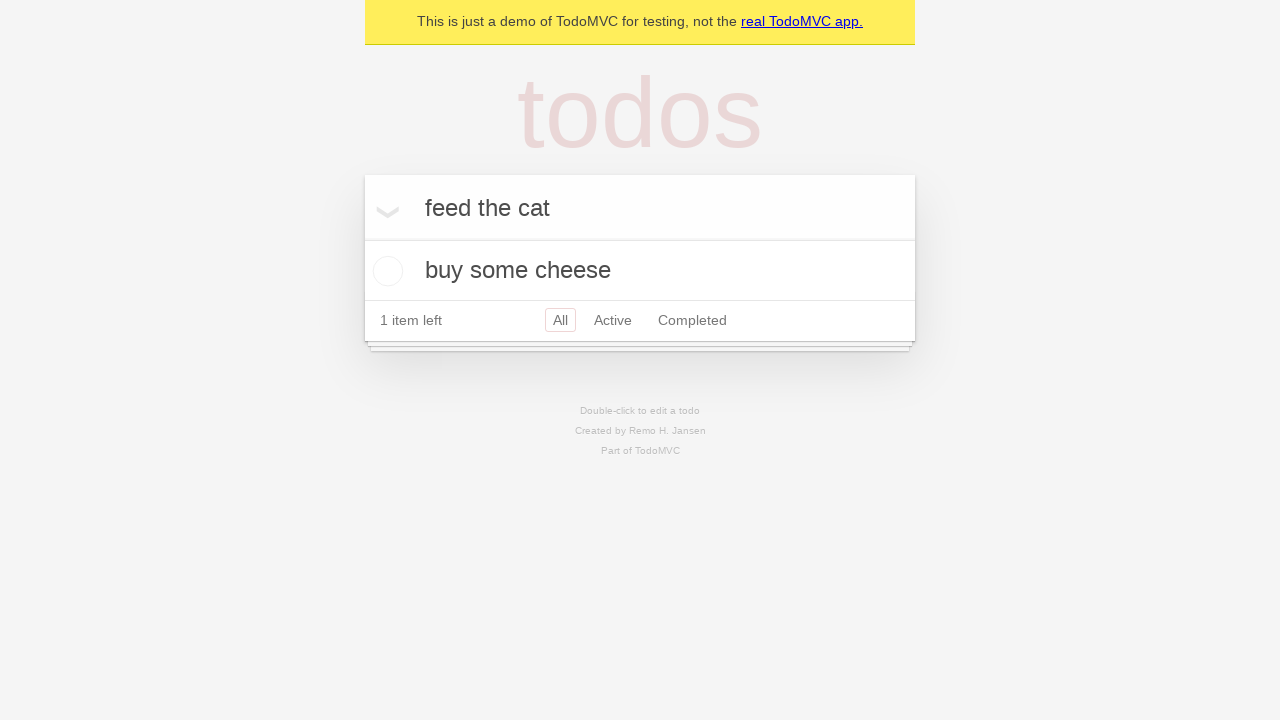

Pressed Enter to create second todo on .new-todo
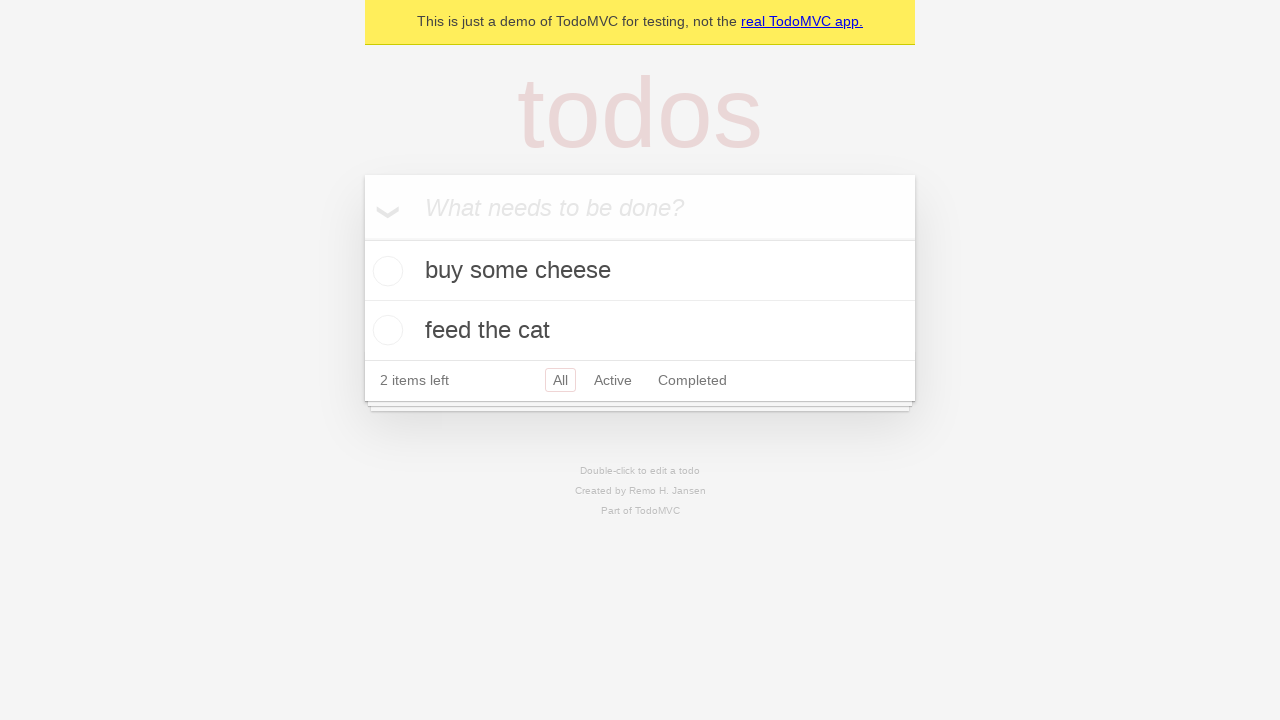

Filled new todo input with 'book a doctors appointment' on .new-todo
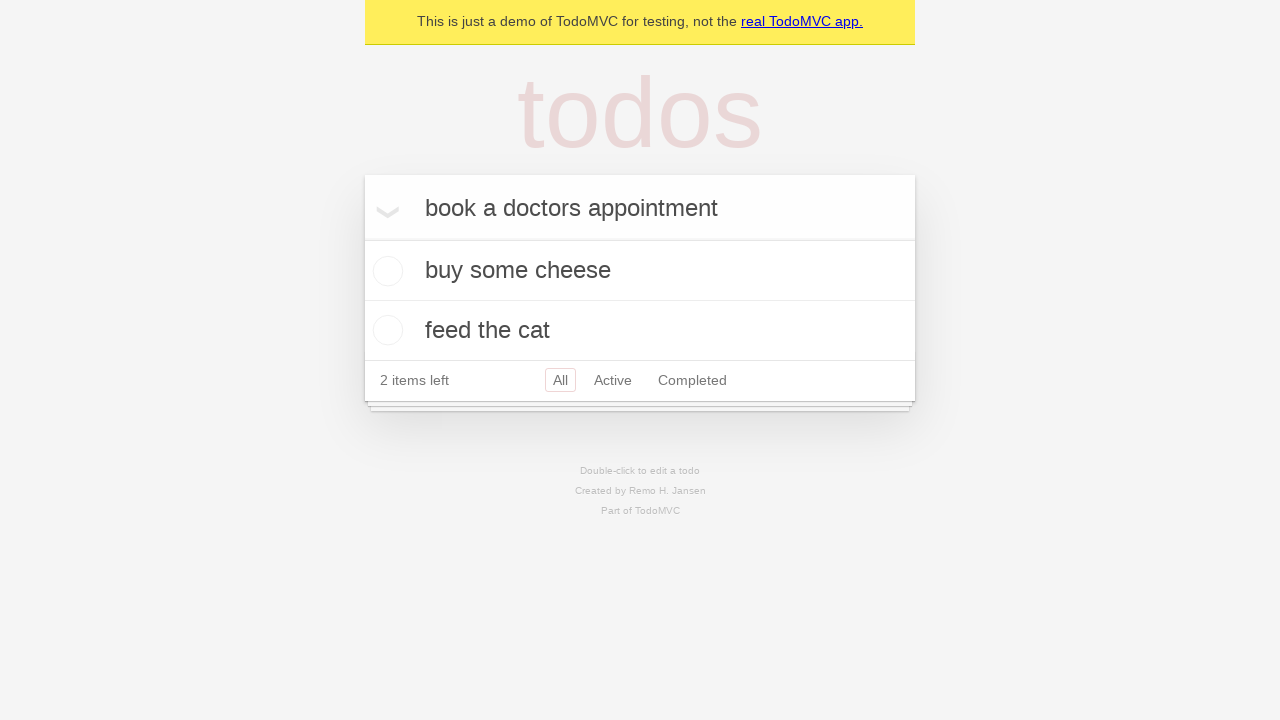

Pressed Enter to create third todo on .new-todo
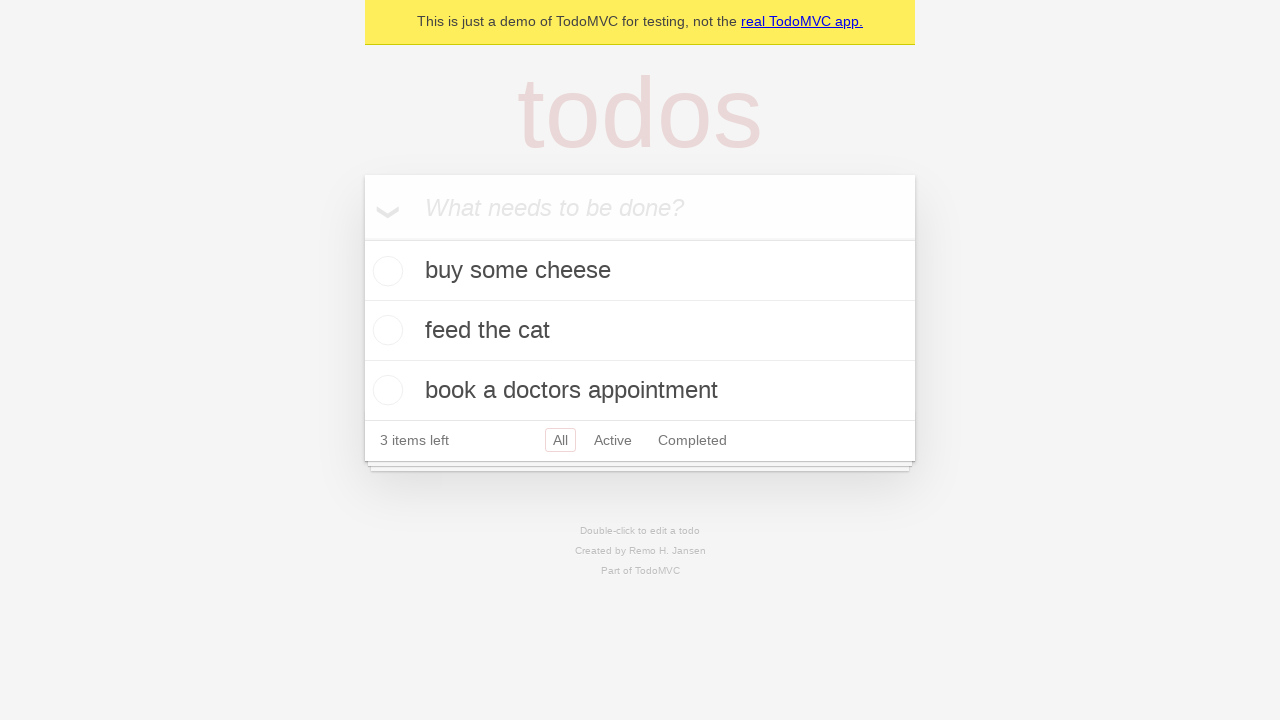

Double-clicked second todo to enter edit mode at (640, 331) on .todo-list li >> nth=1
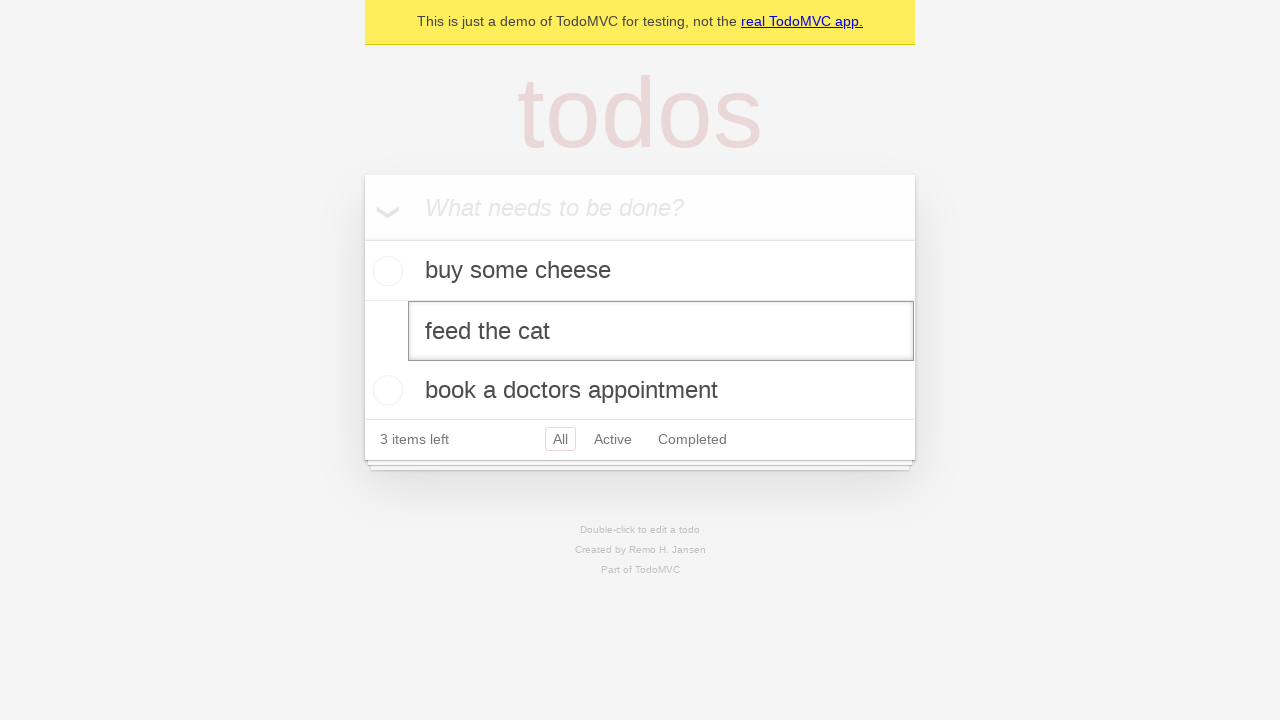

Pressed Escape key to cancel edits on .todo-list li >> nth=1 >> .edit
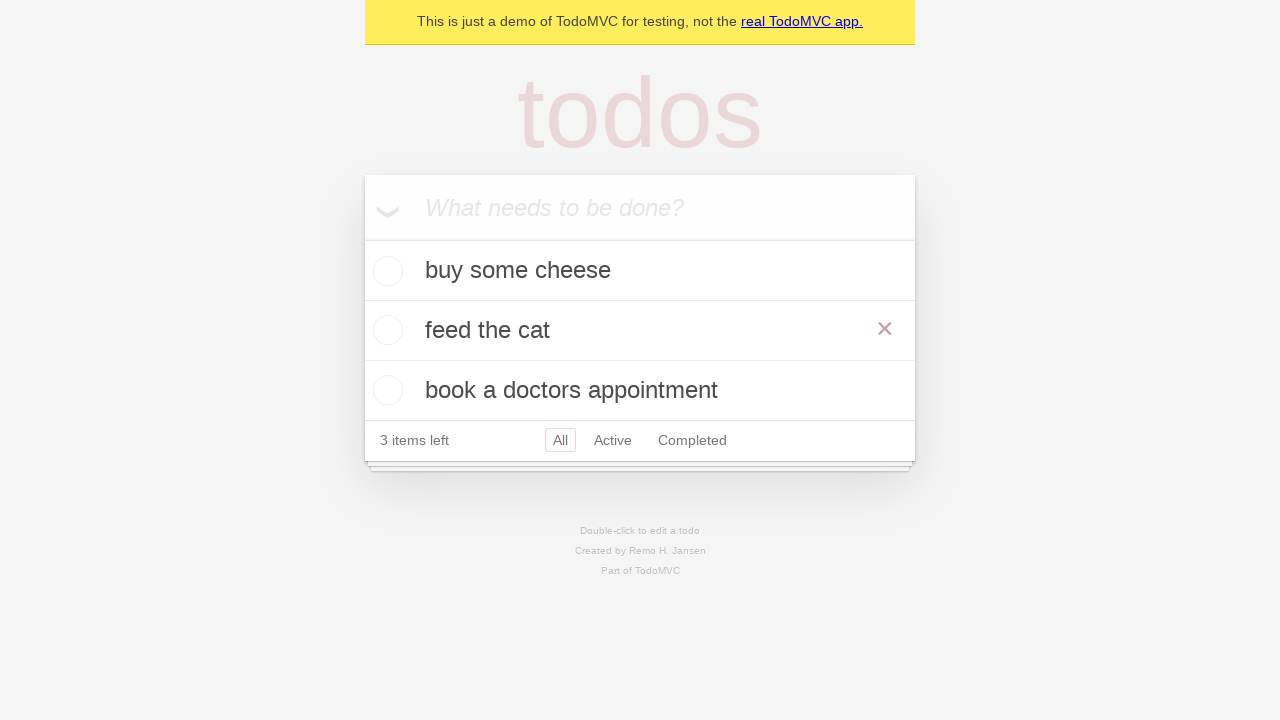

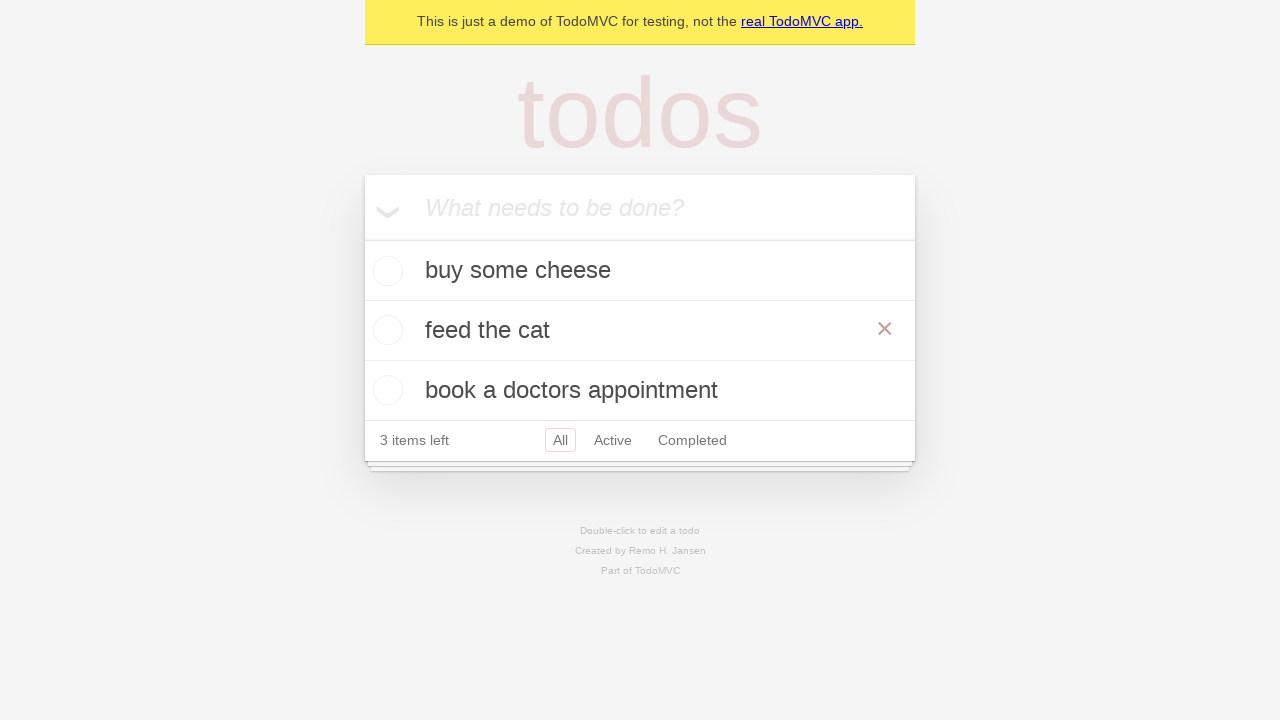